Tests drag and drop functionality by dragging multiple elements to different drop zones on the page

Starting URL: https://testkru.com/Interactions/DragAndDrop

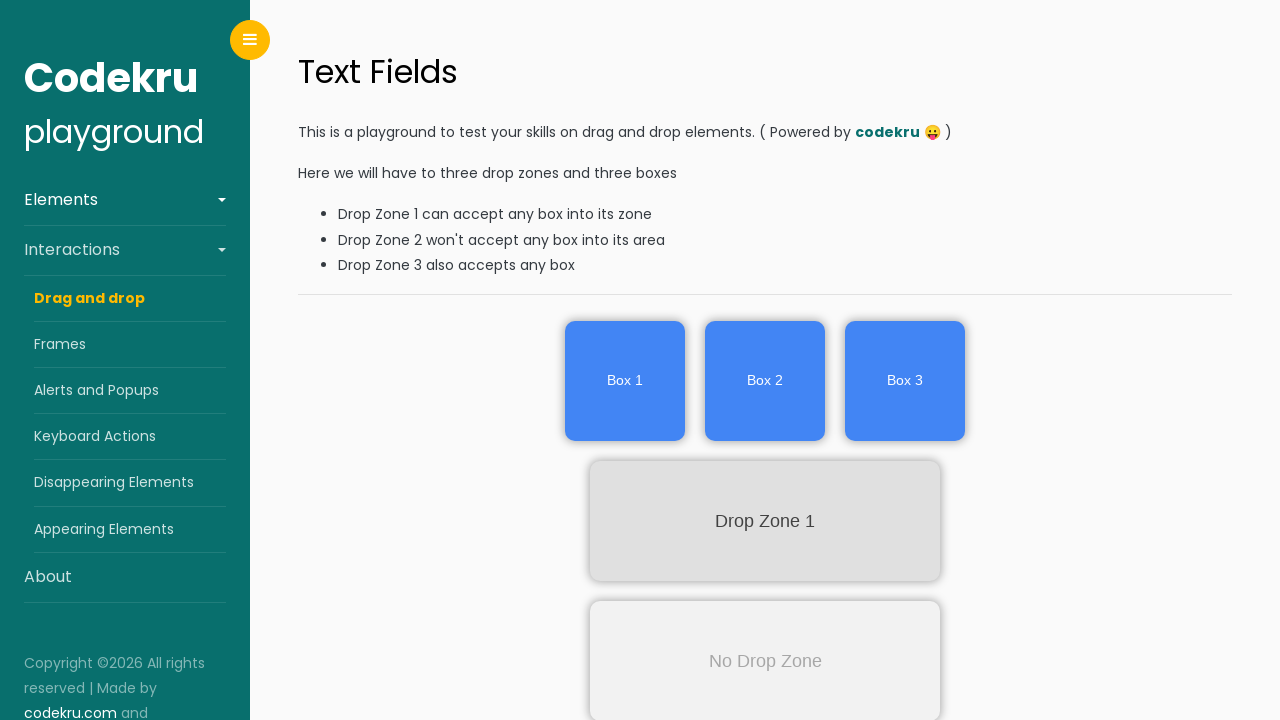

Located draggable element box1
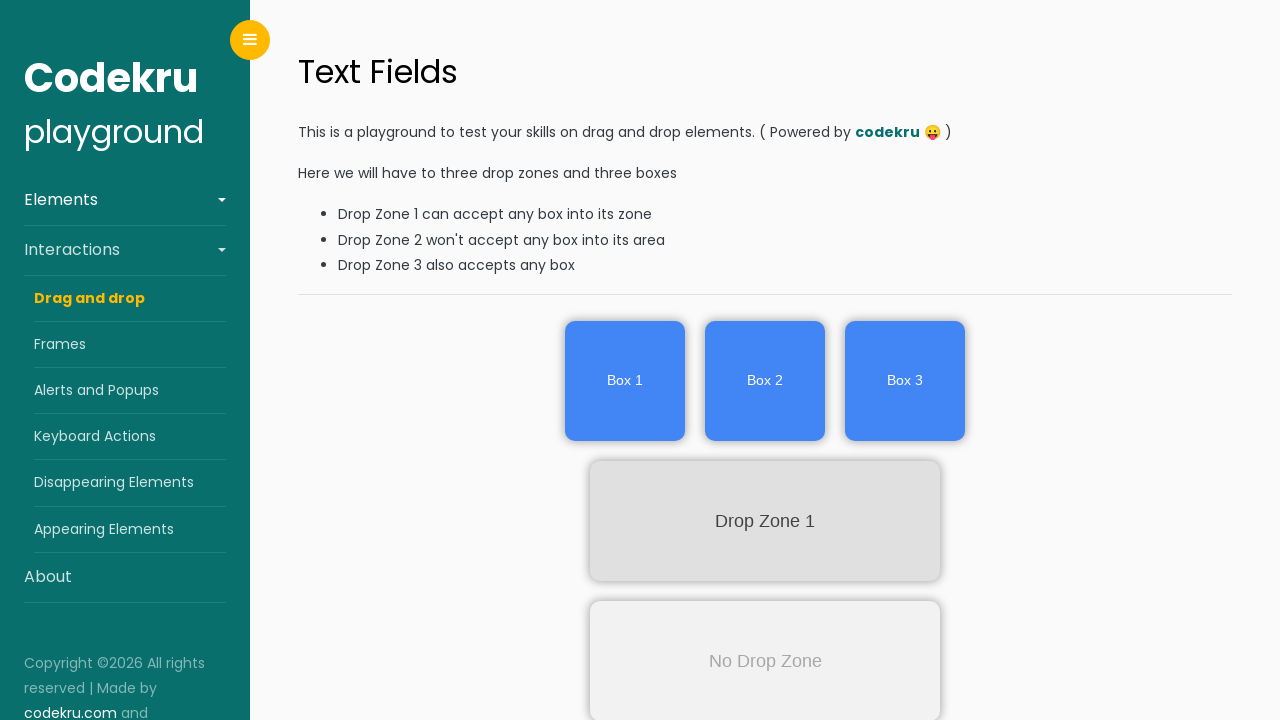

Located drop zone 1
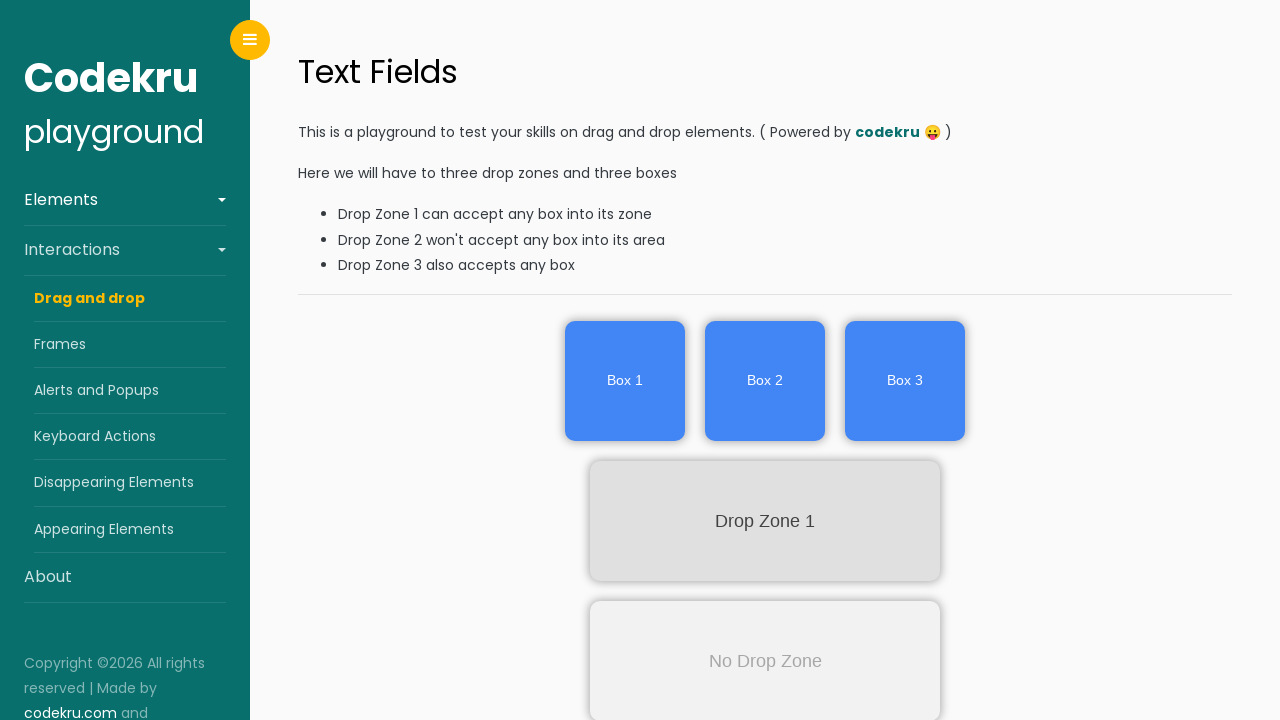

Located draggable element box3
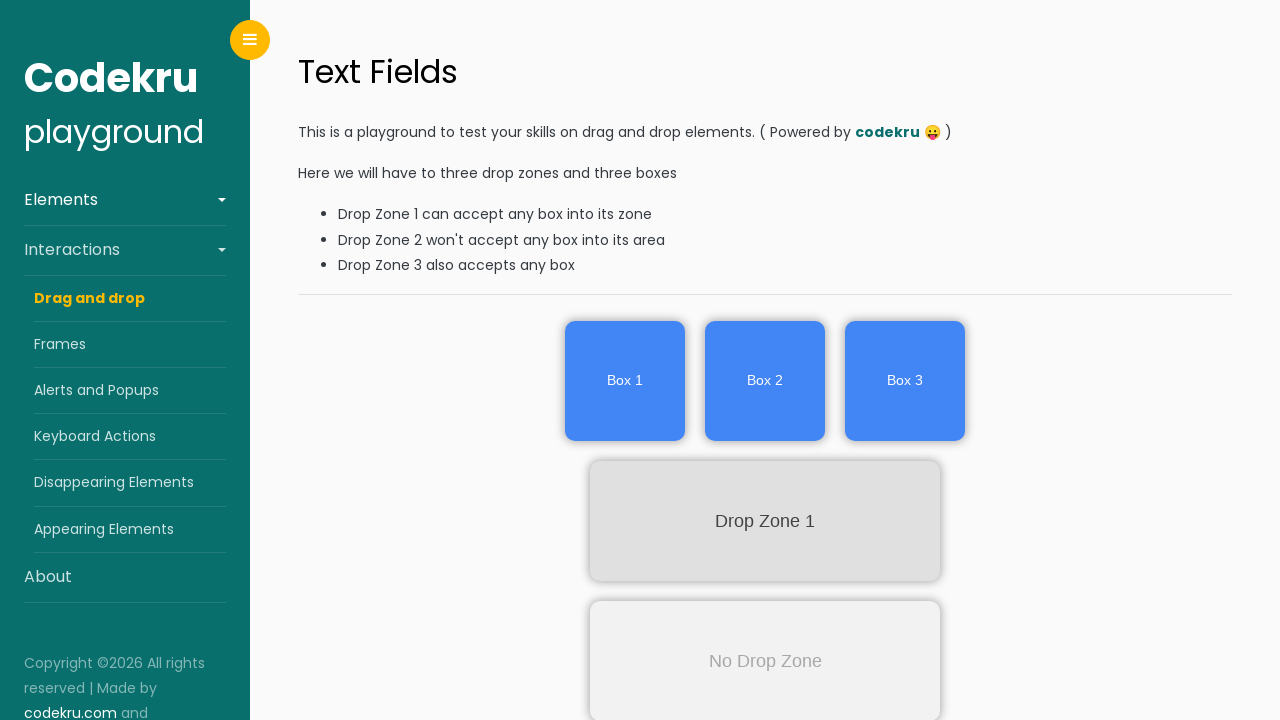

Located drop zone 3
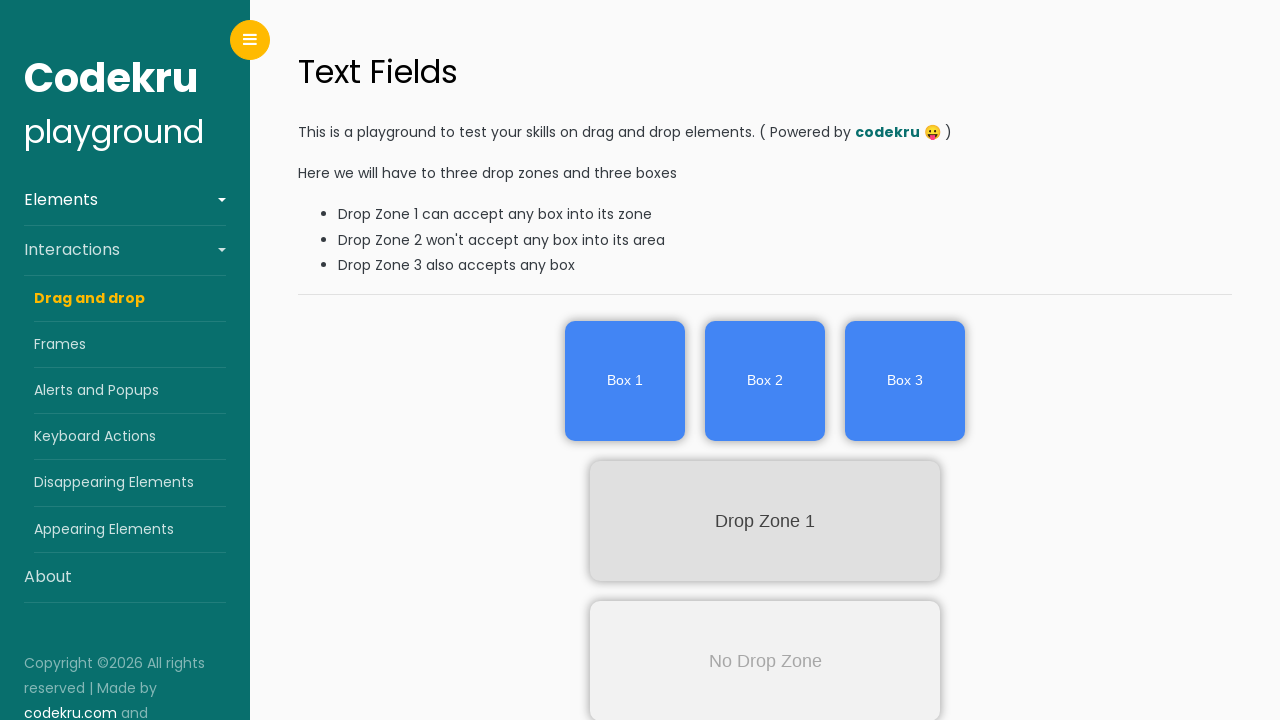

Located draggable element box2
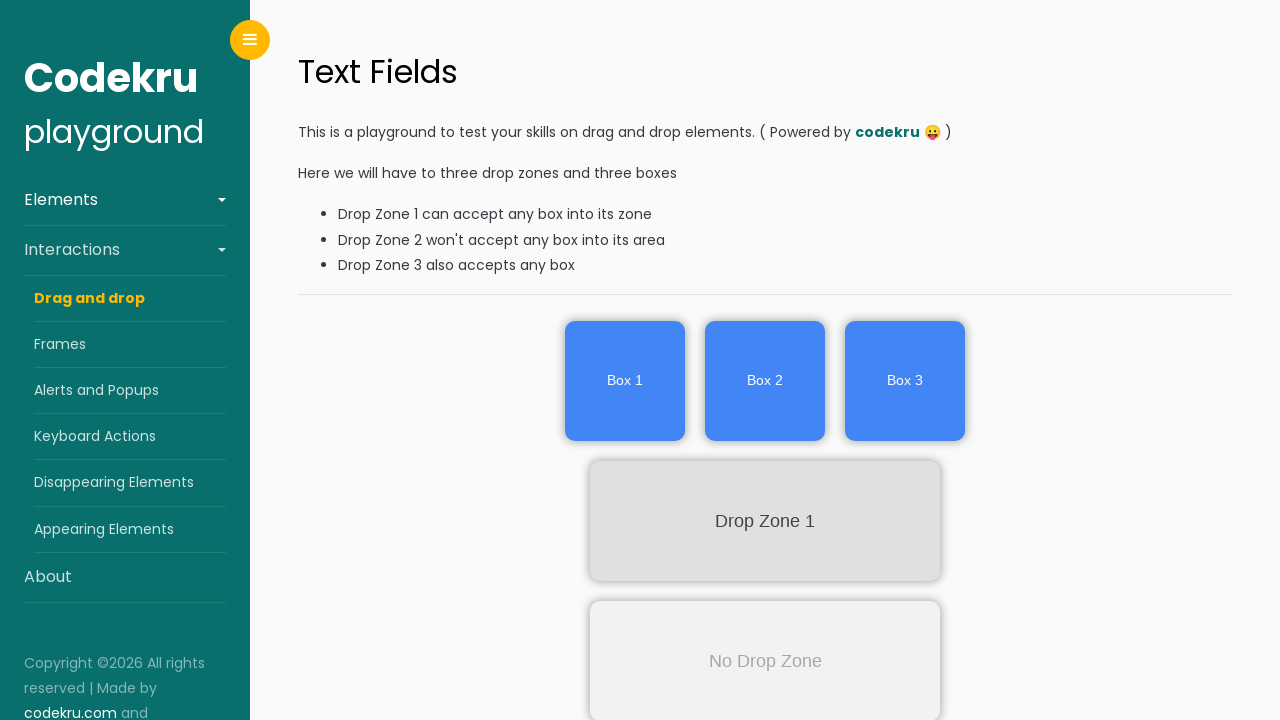

Located drop zone 2
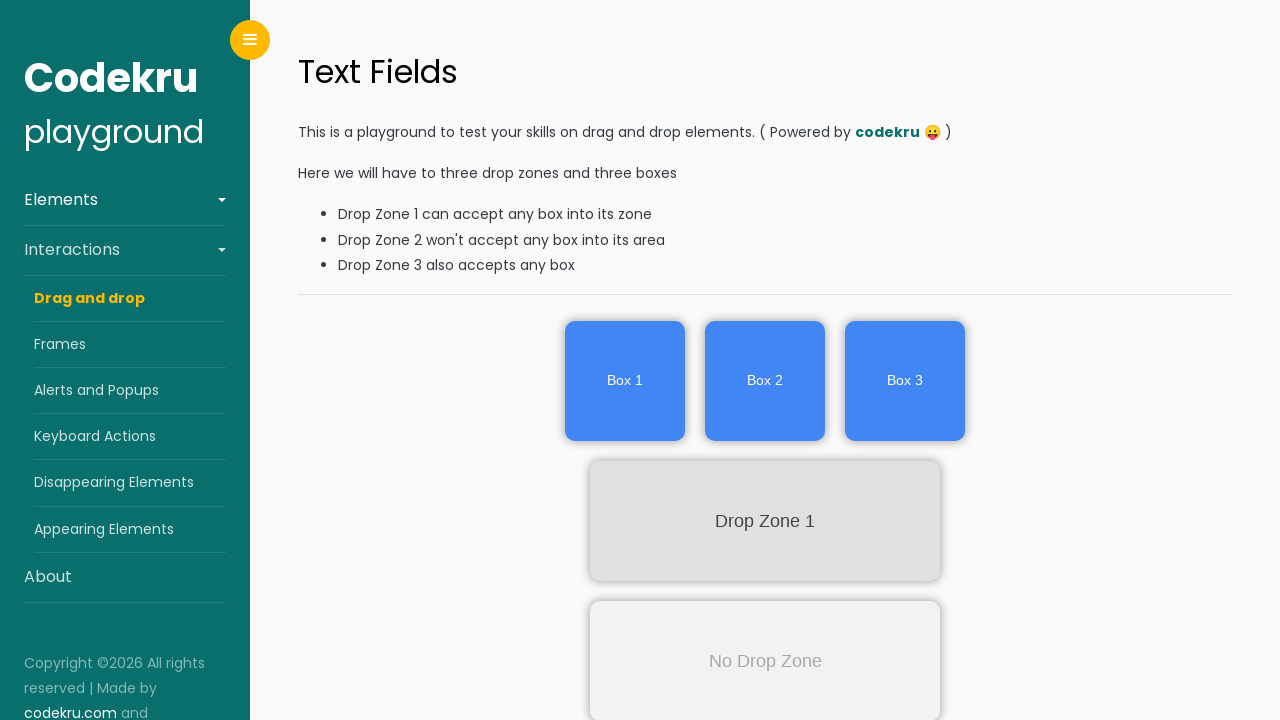

Dragged box1 to drop zone 1 at (765, 521)
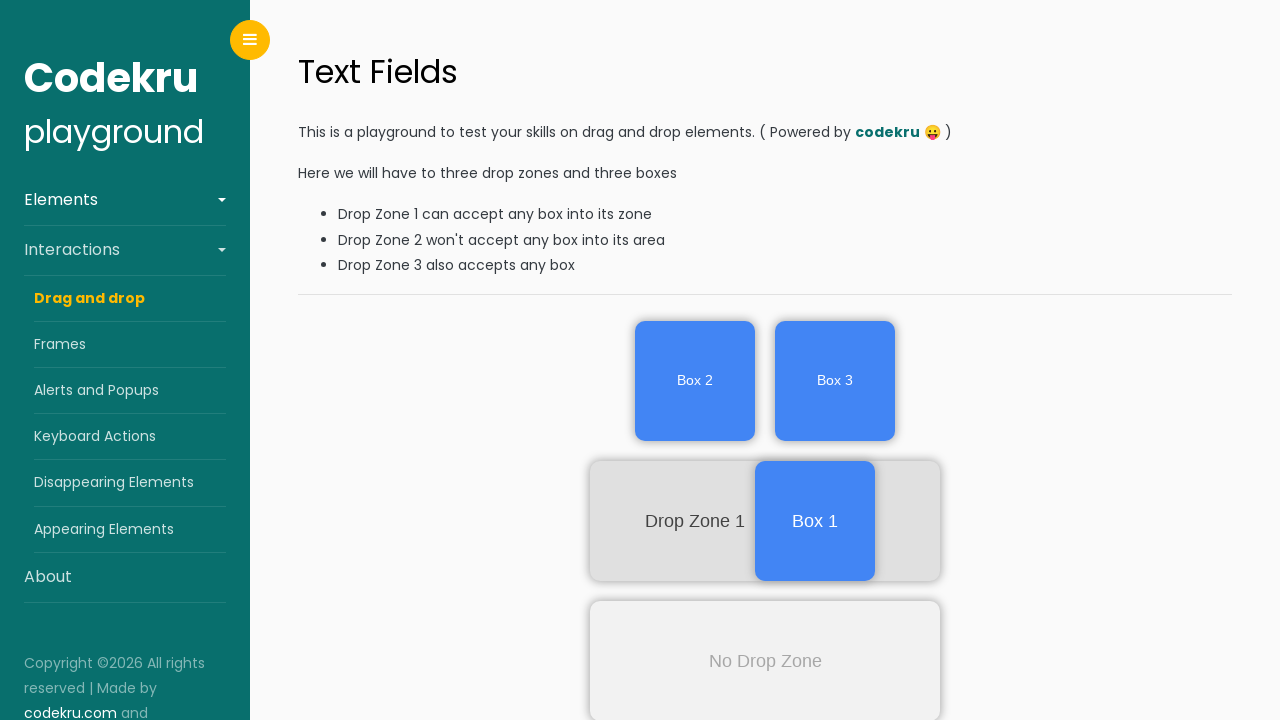

Scrolled drop zone 3 into view
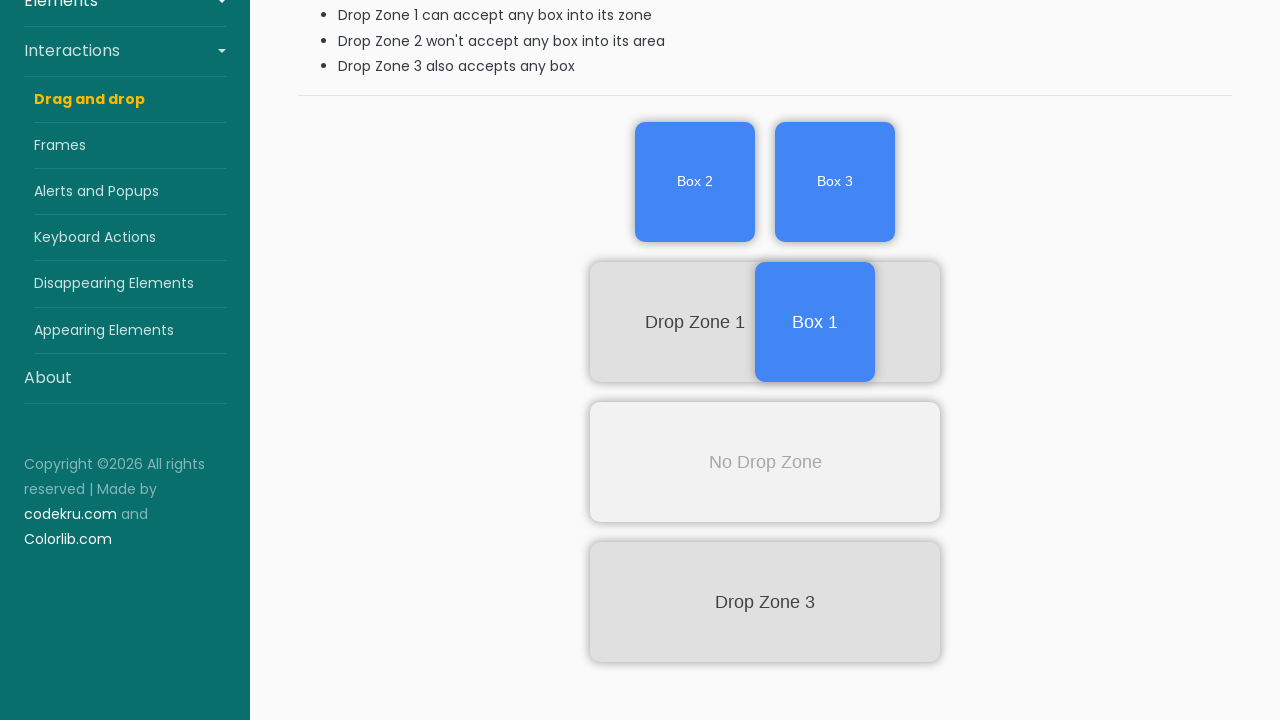

Dragged box3 to drop zone 3 at (765, 602)
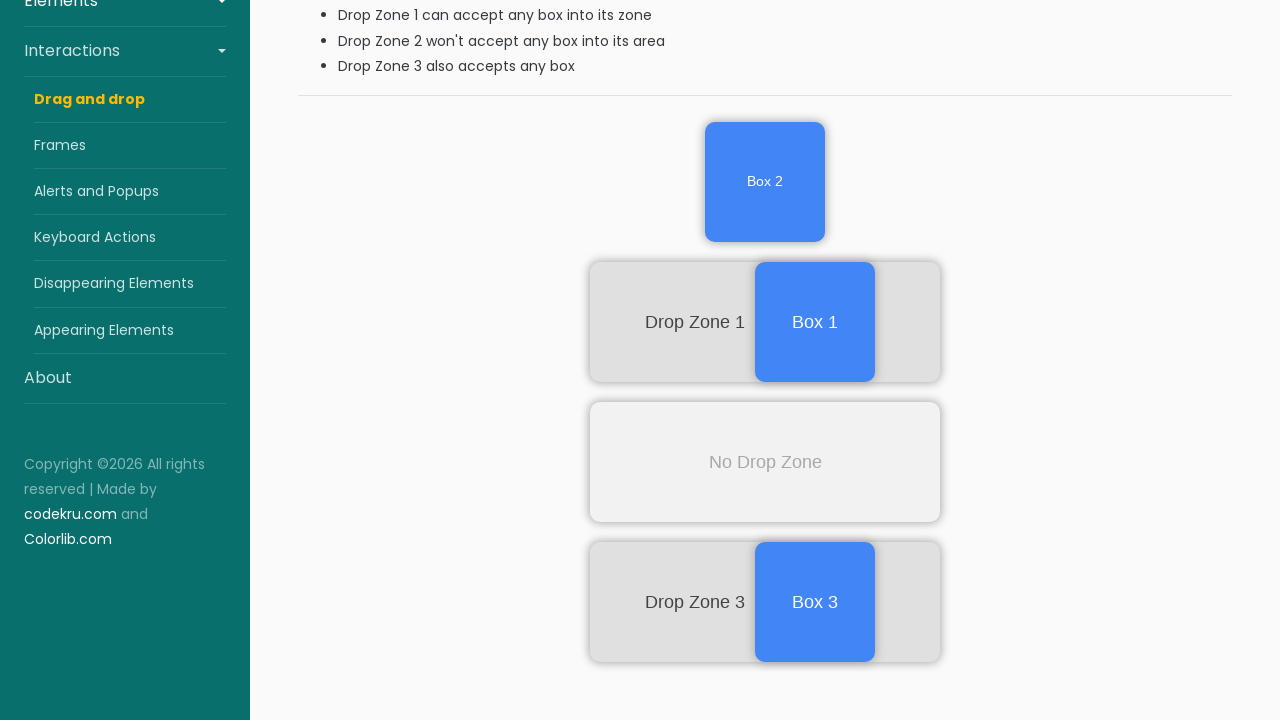

Dragged box2 to drop zone 3 at (765, 602)
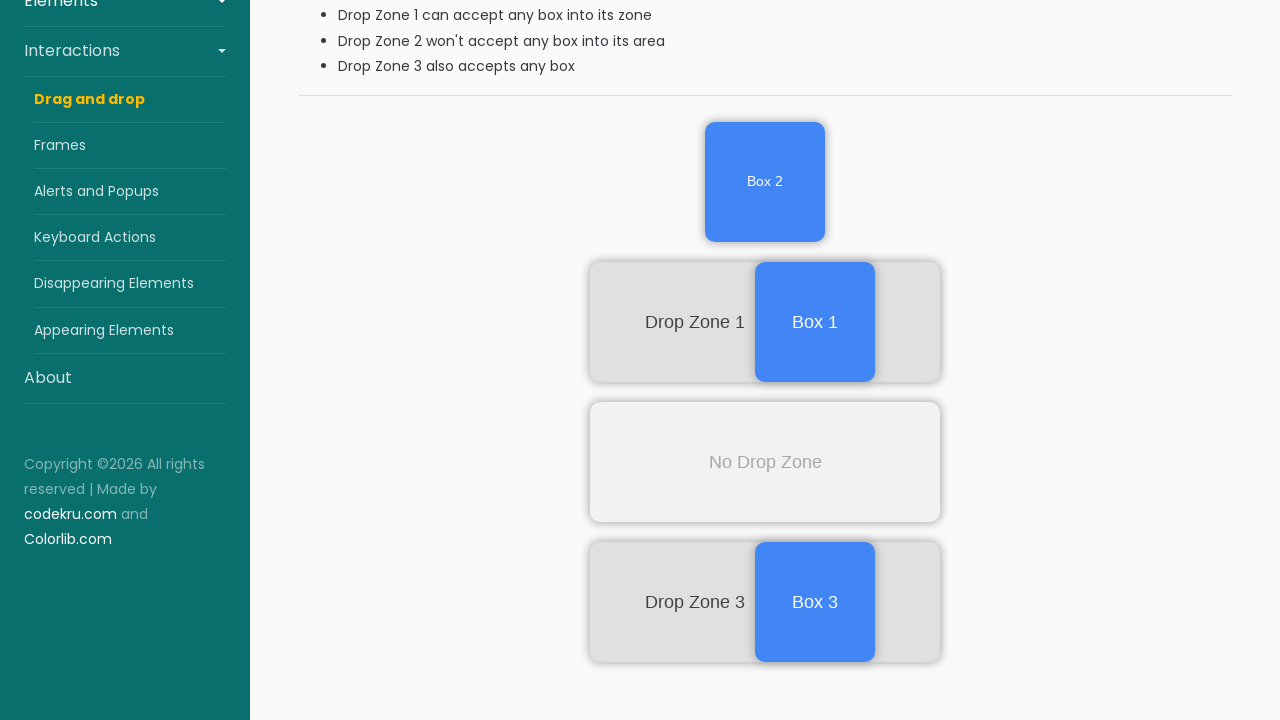

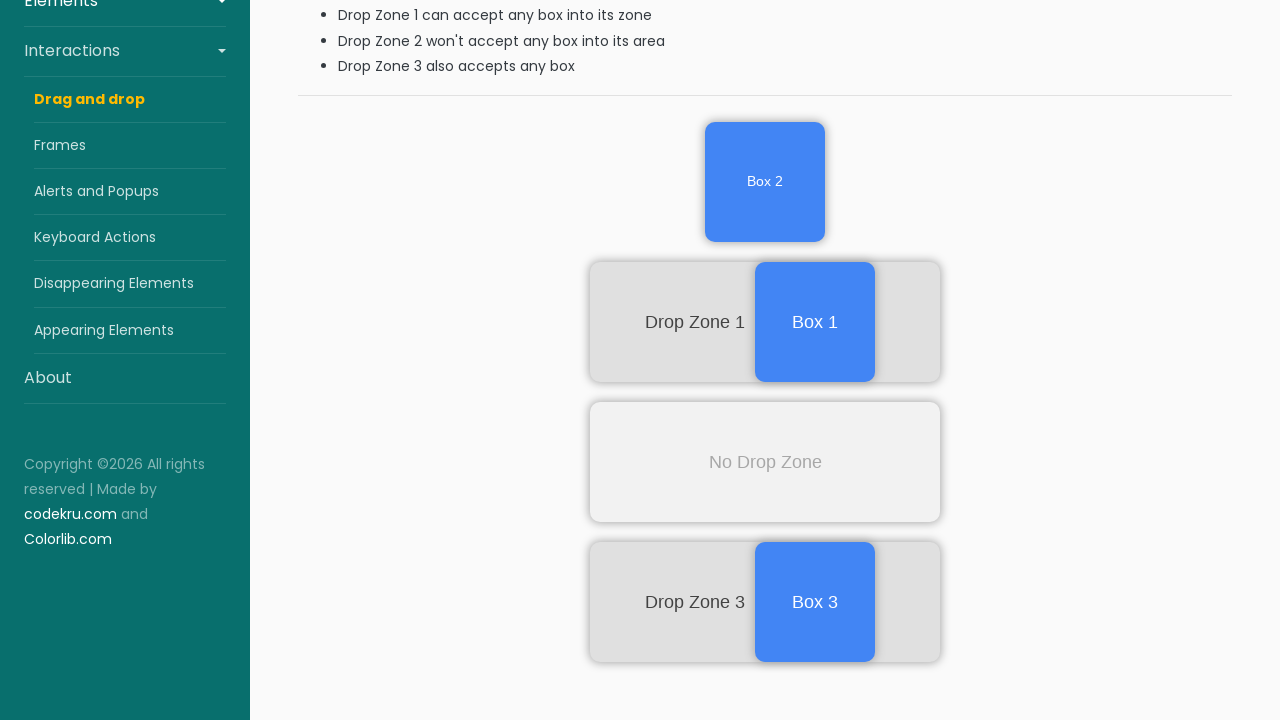